Tests the search functionality on python.org by entering "pycon" in the search box and submitting the form, then verifying that results are found.

Starting URL: http://www.python.org

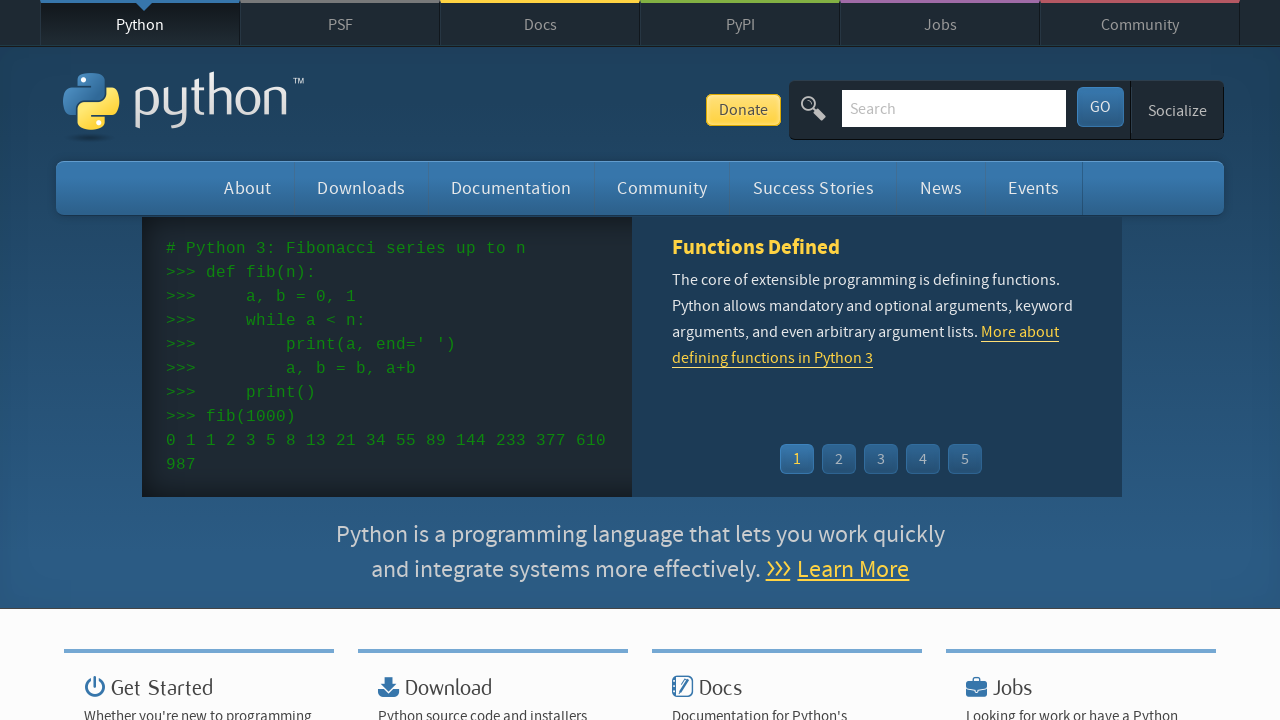

Filled search field with 'pycon' on input[name='q']
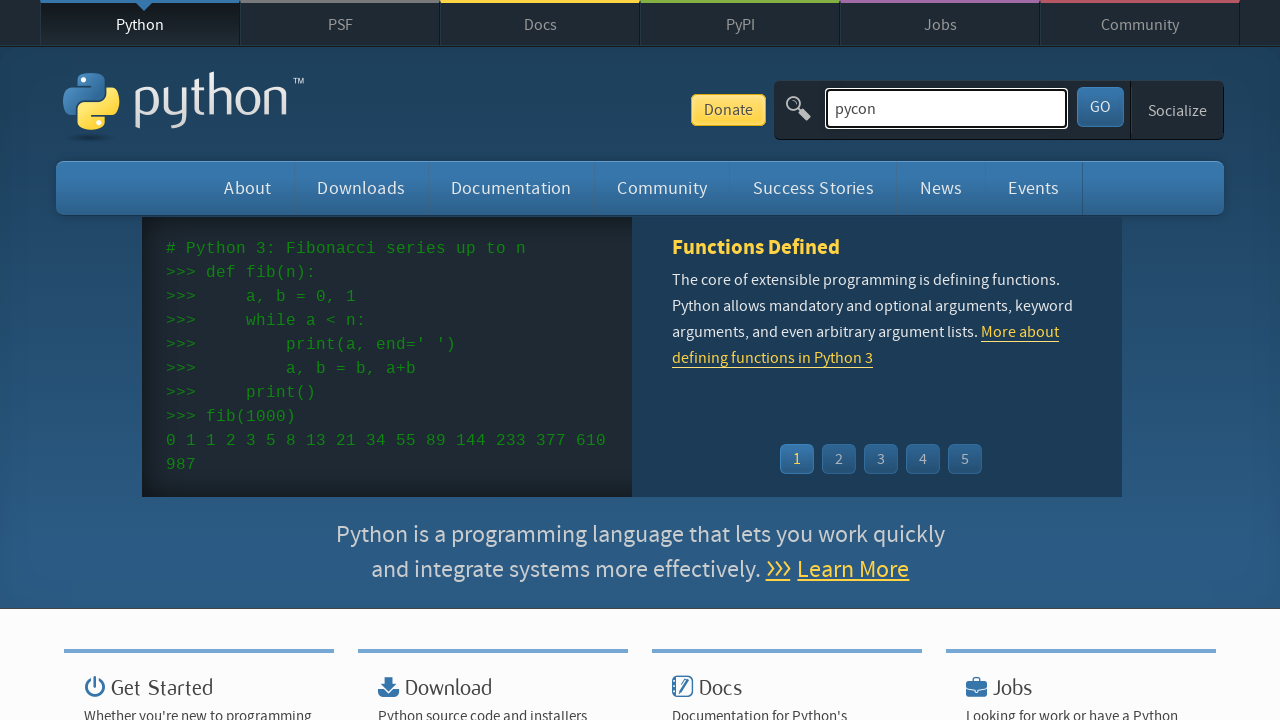

Pressed Enter to submit search query on input[name='q']
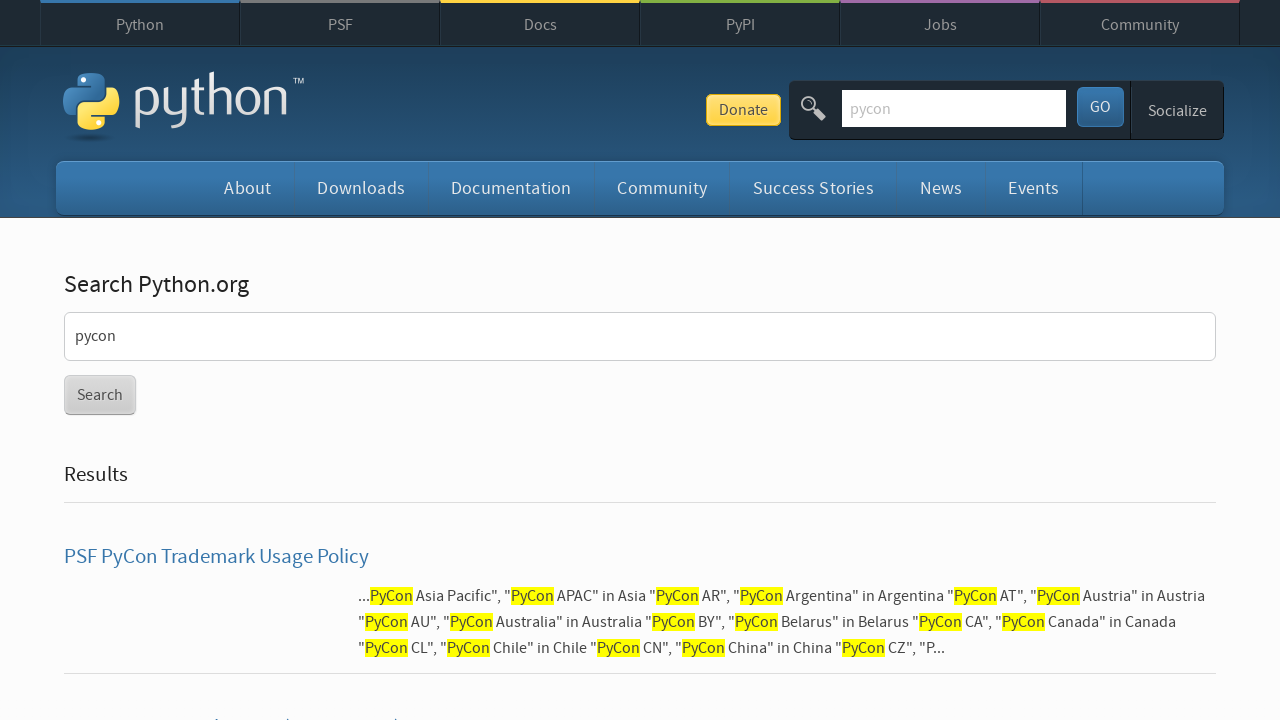

Search results page loaded and network idle
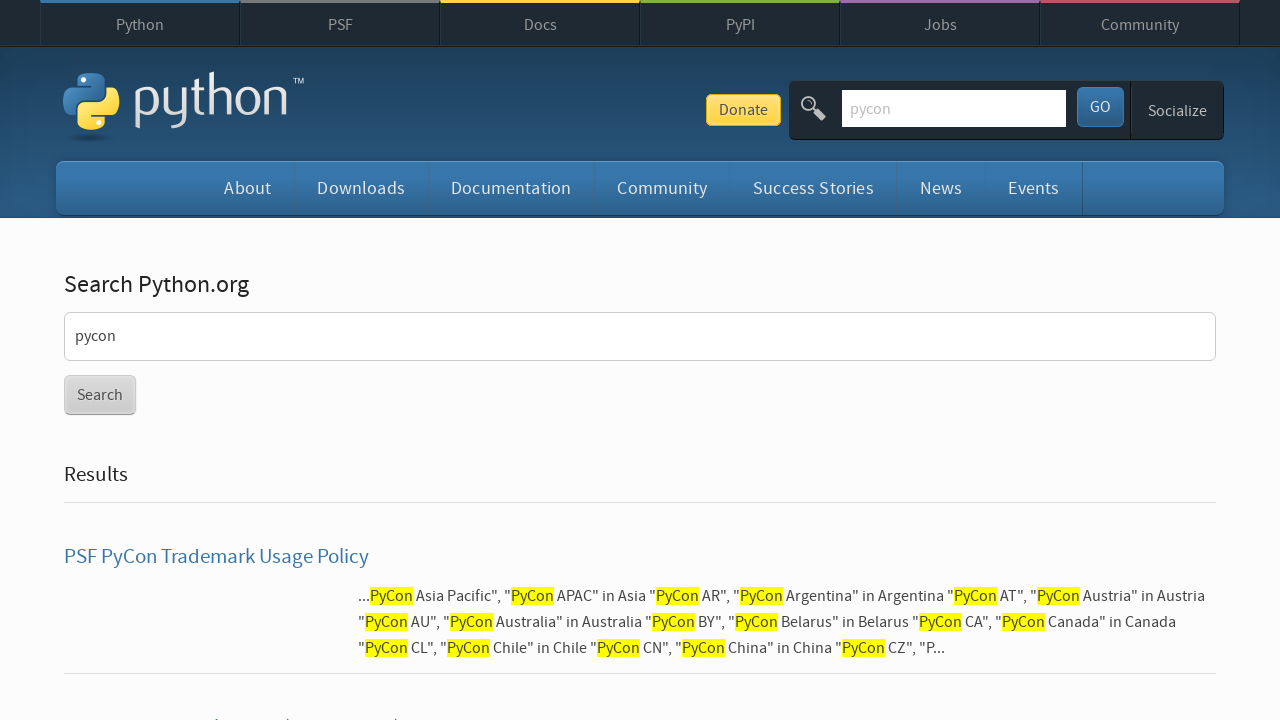

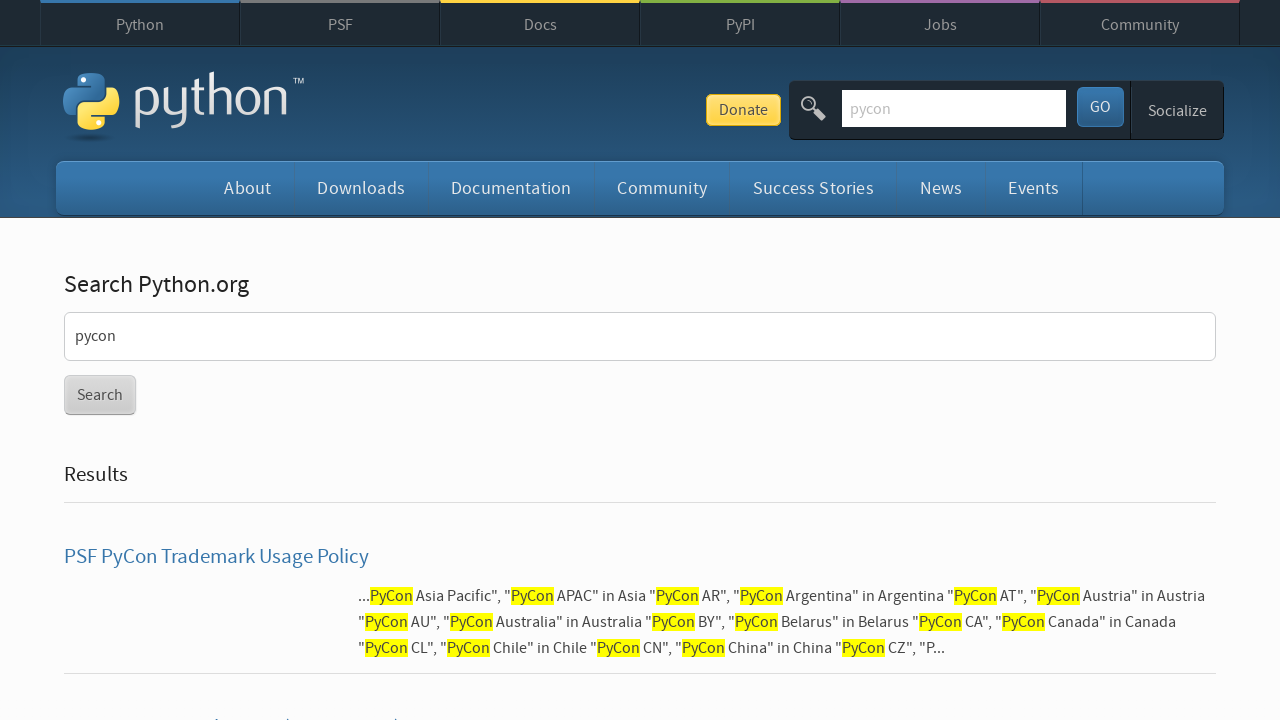